Tests login error message validation by attempting to sign in with invalid credentials and verifying the error message appears

Starting URL: https://courses.ultimateqa.com/

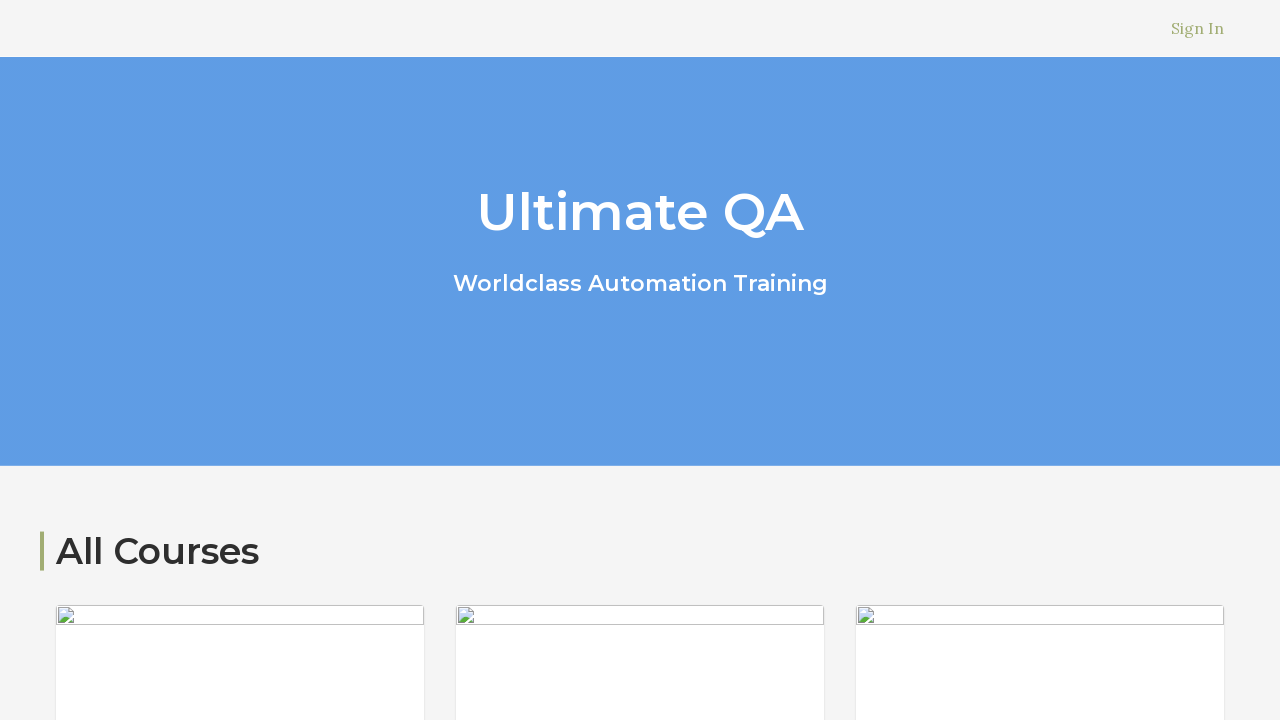

Clicked 'Sign In' link at (1198, 28) on a:text('Sign In')
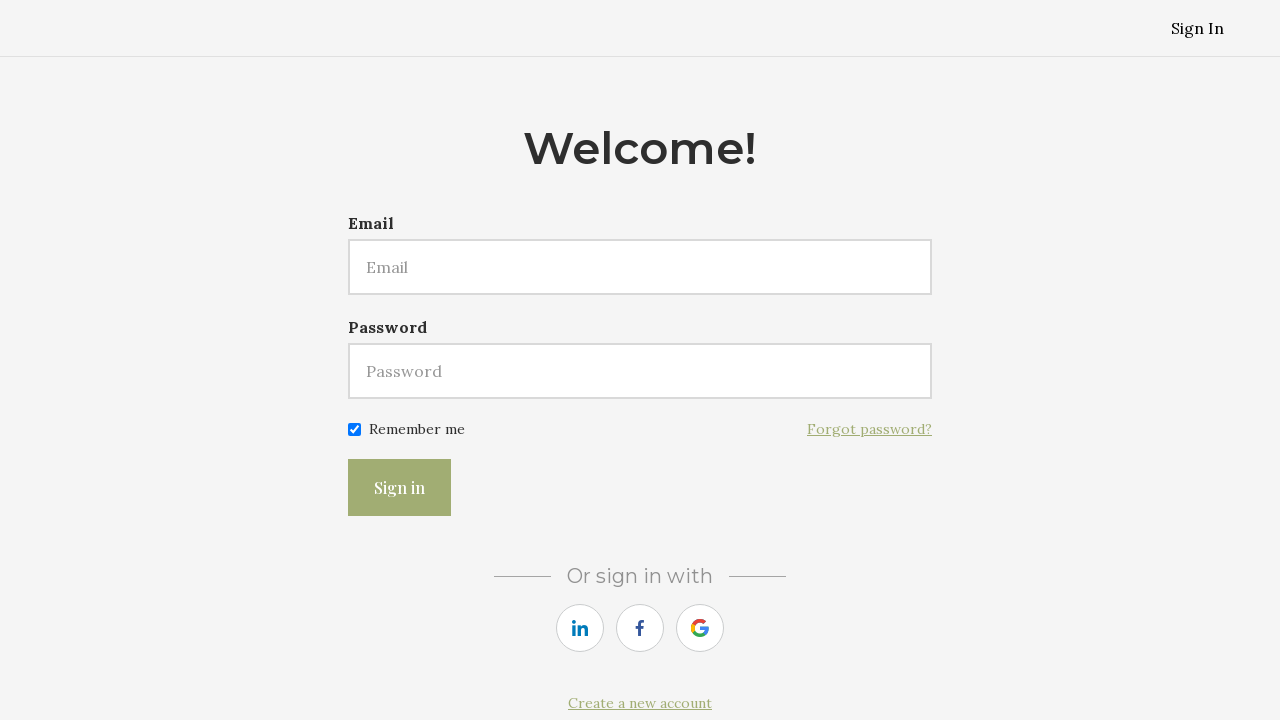

Filled email field with invalid email 'testuser456@example.com' on #user\[email\]
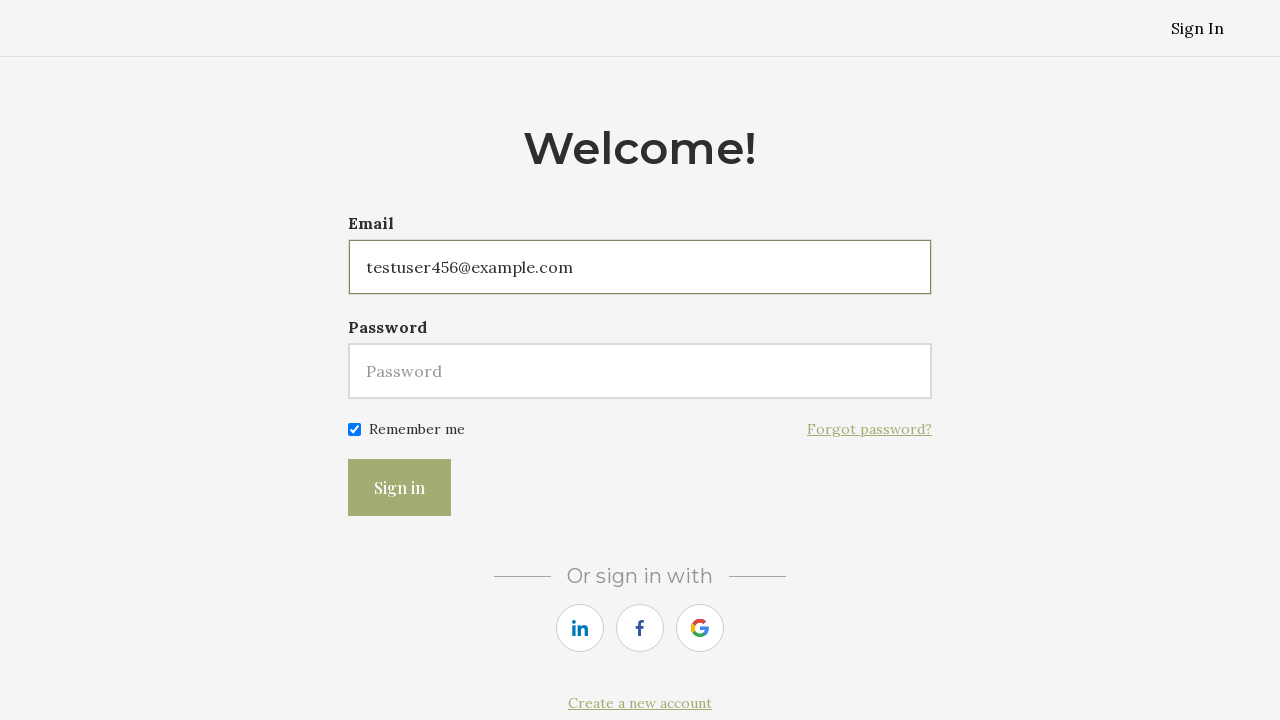

Filled password field with invalid password 'invalidpass789' on #user\[password\]
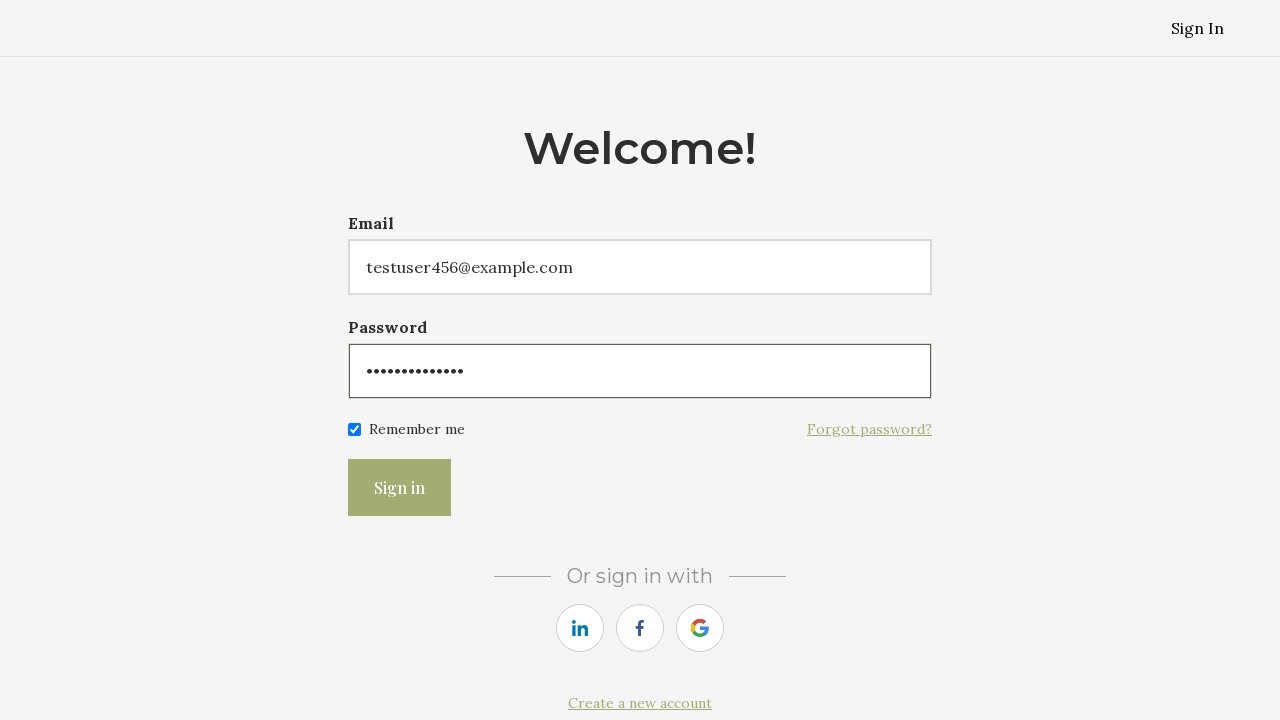

Clicked submit button to attempt login at (400, 488) on button[type='submit']
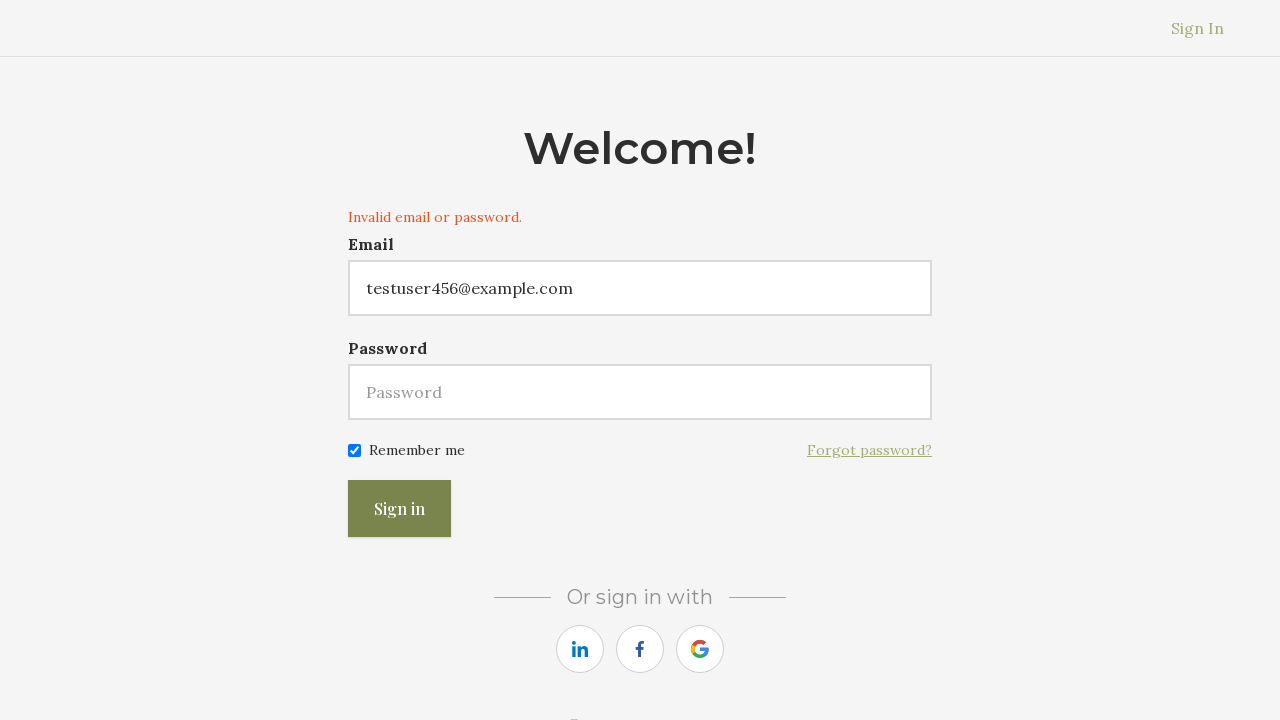

Error message appeared on login form
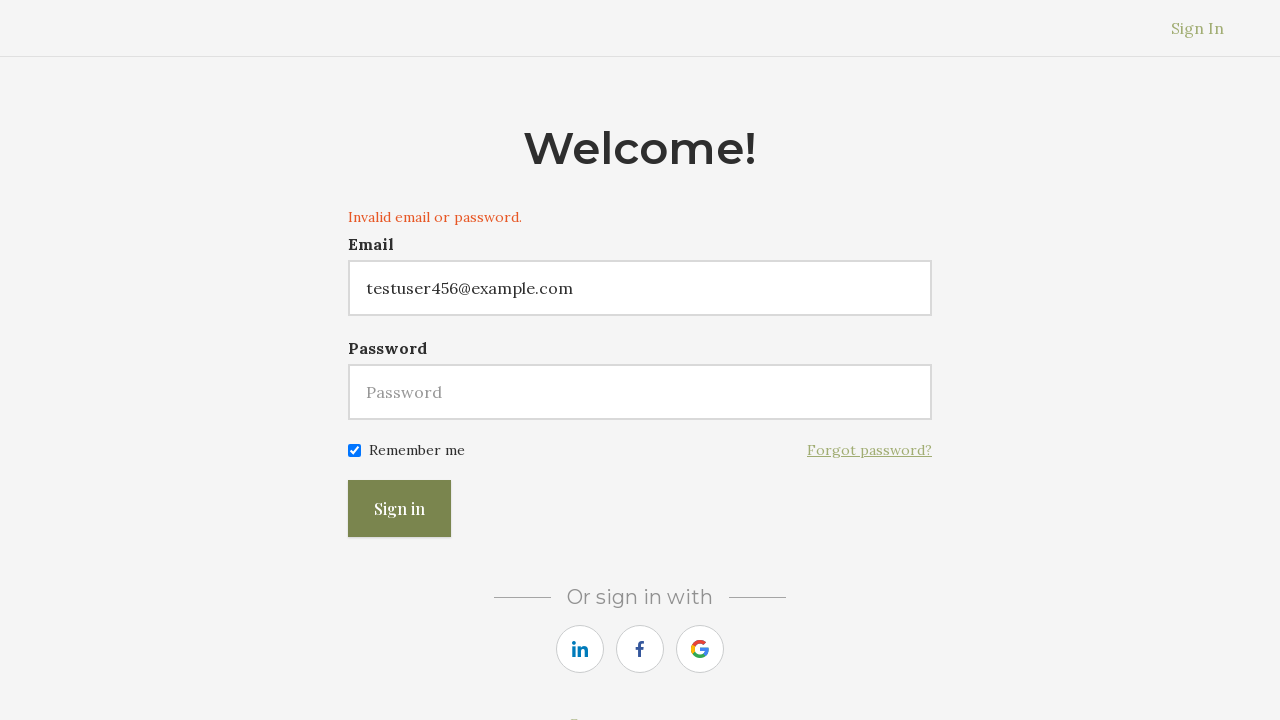

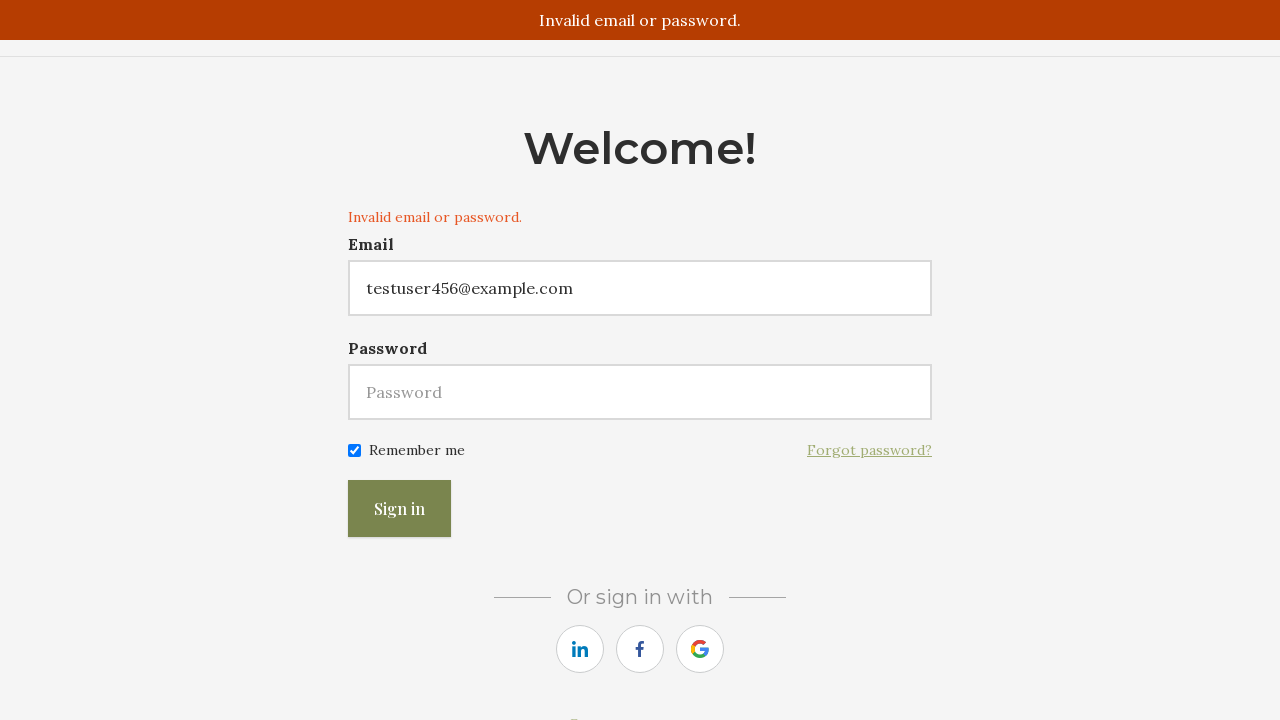